Tests JavaScript alert handling by triggering a prompt alert, entering text input, and accepting the alert

Starting URL: https://the-internet.herokuapp.com/javascript_alerts

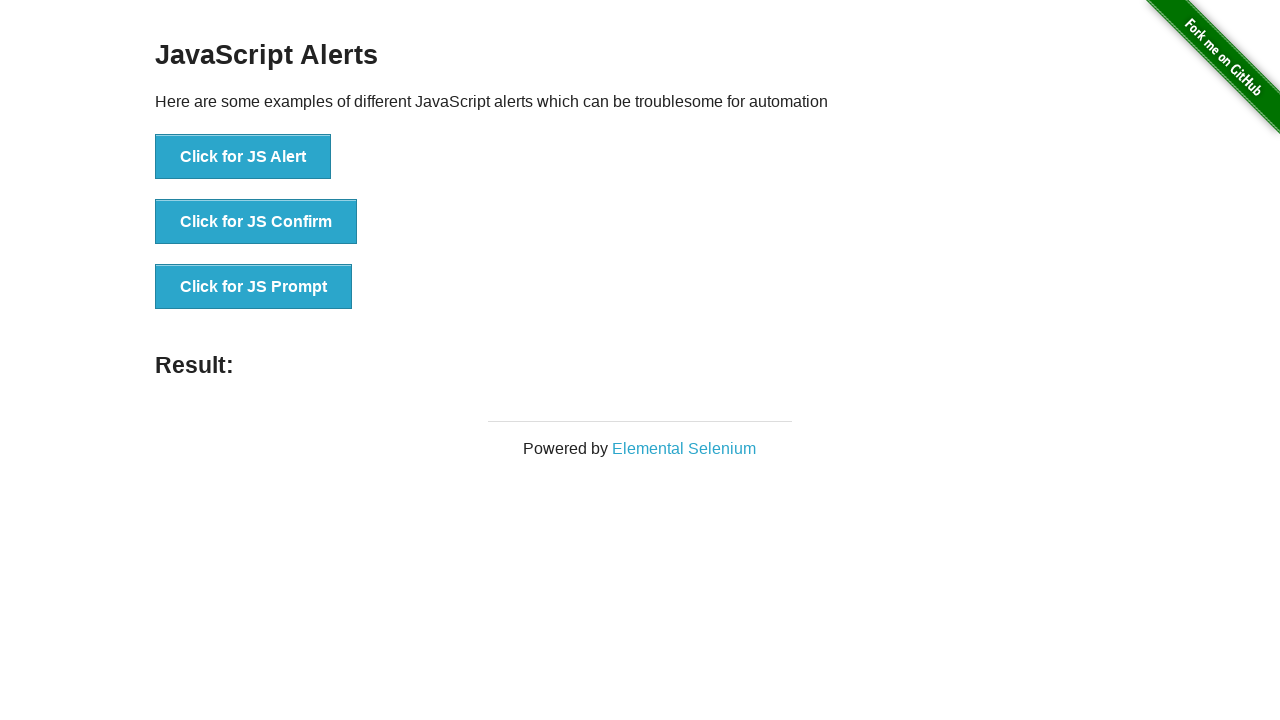

Clicked button to trigger JavaScript prompt alert at (254, 287) on xpath=//button[normalize-space()='Click for JS Prompt']
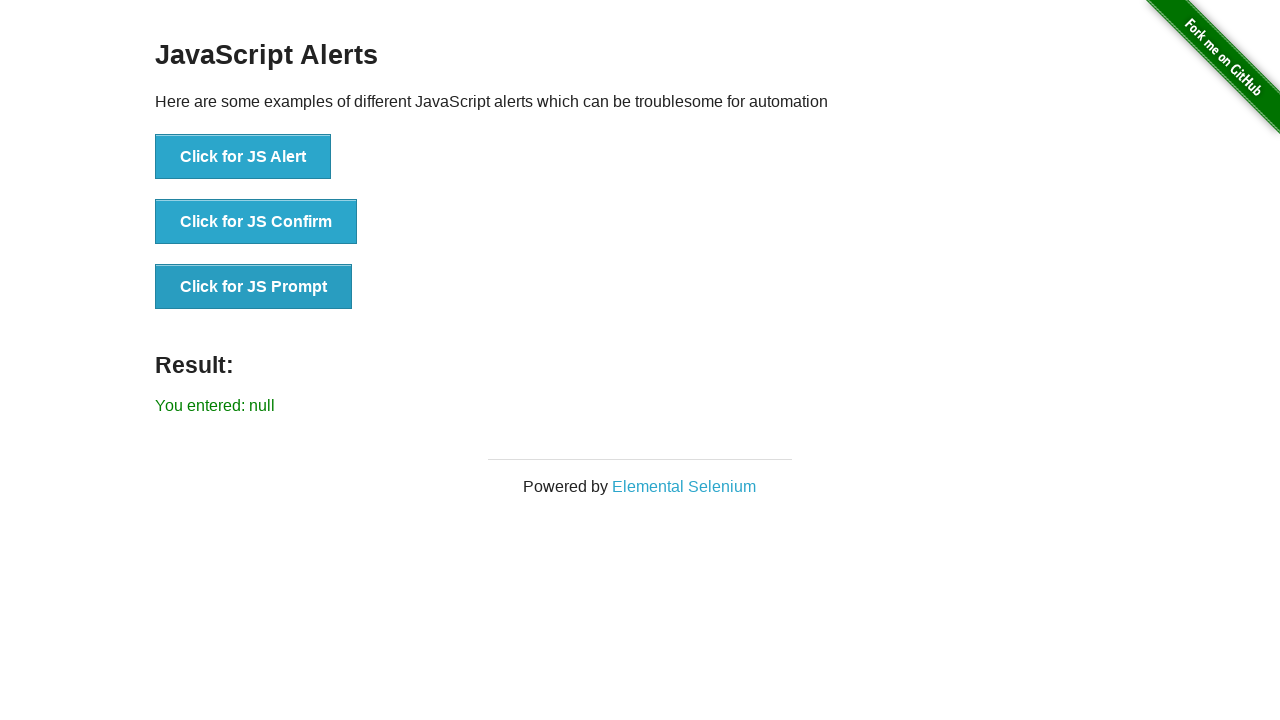

Set up dialog handler to accept prompt with text 'Drishti'
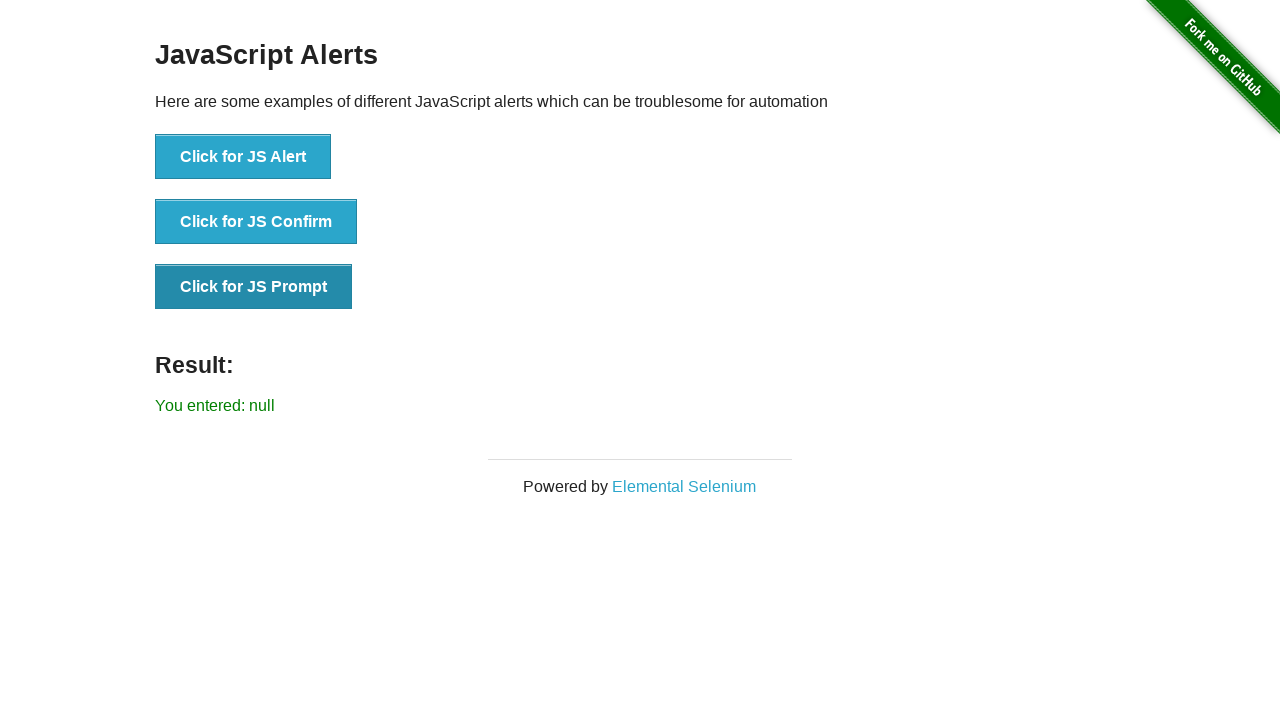

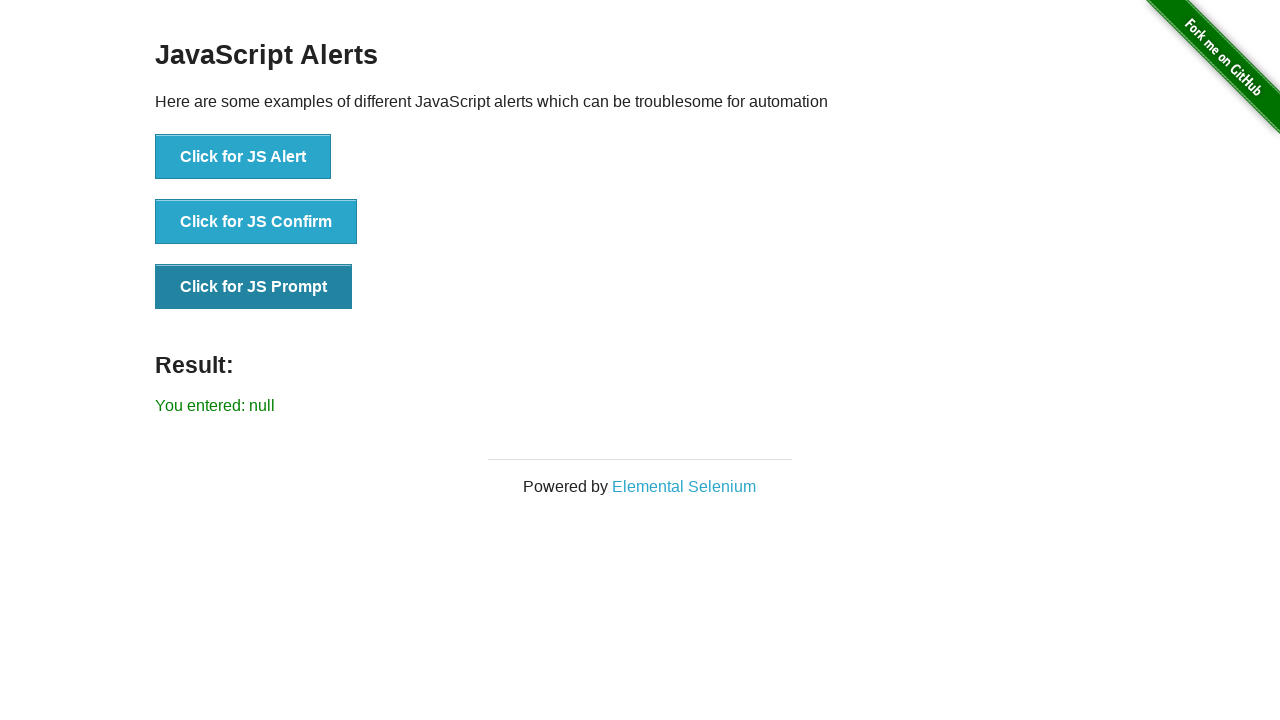